Tests JavaScript alert handling by clicking a button that triggers a JS alert and then accepting the alert dialog

Starting URL: https://the-internet.herokuapp.com/javascript_alerts

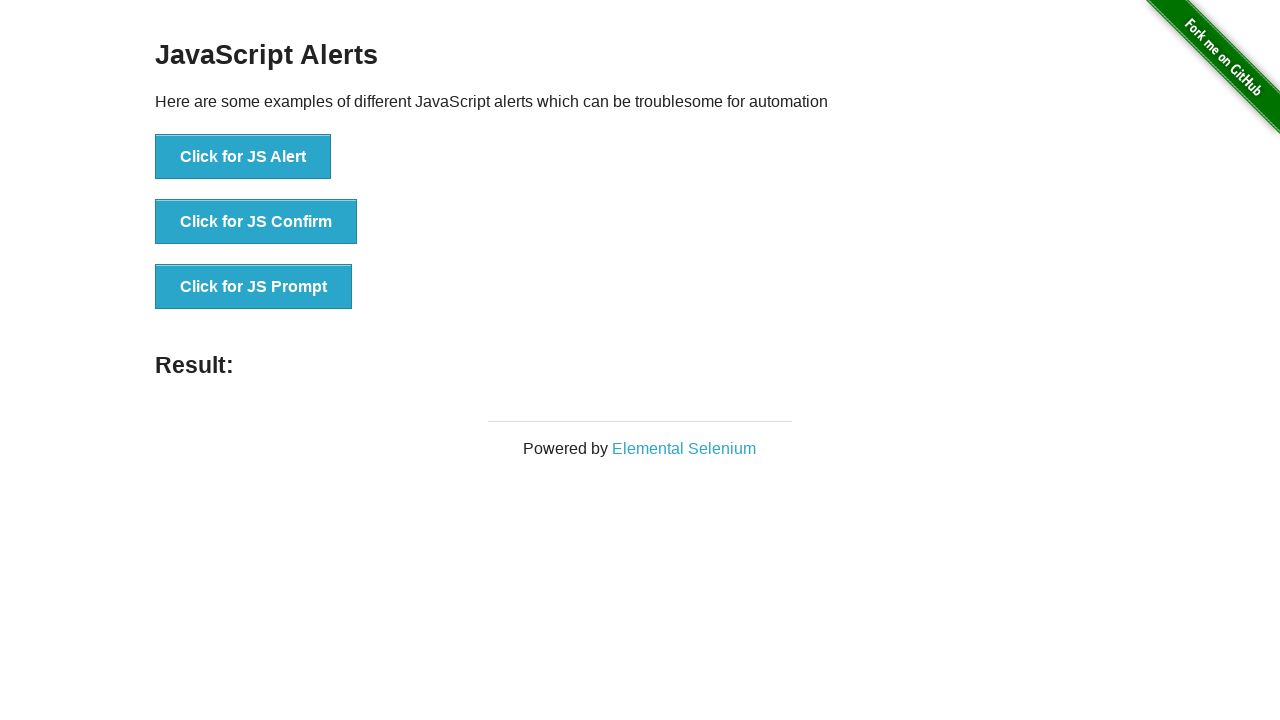

Clicked button to trigger JavaScript alert at (243, 157) on xpath=//button[text()='Click for JS Alert']
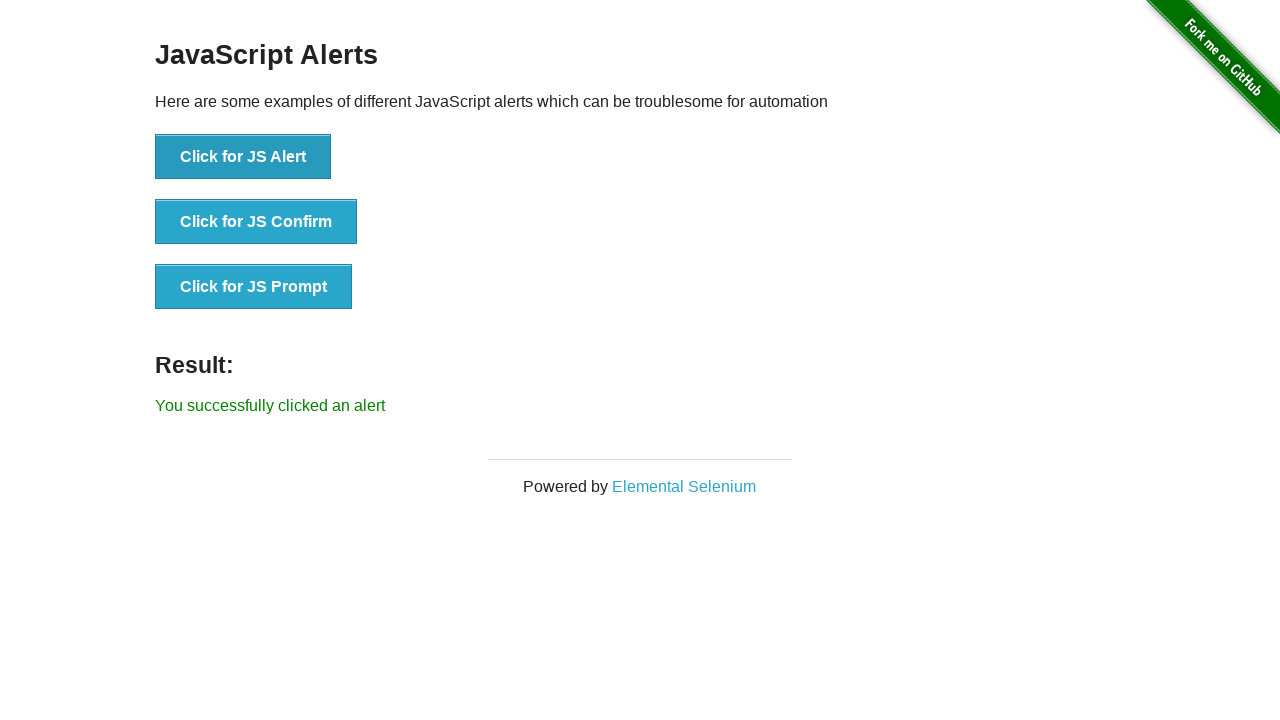

Set up dialog handler to accept alerts
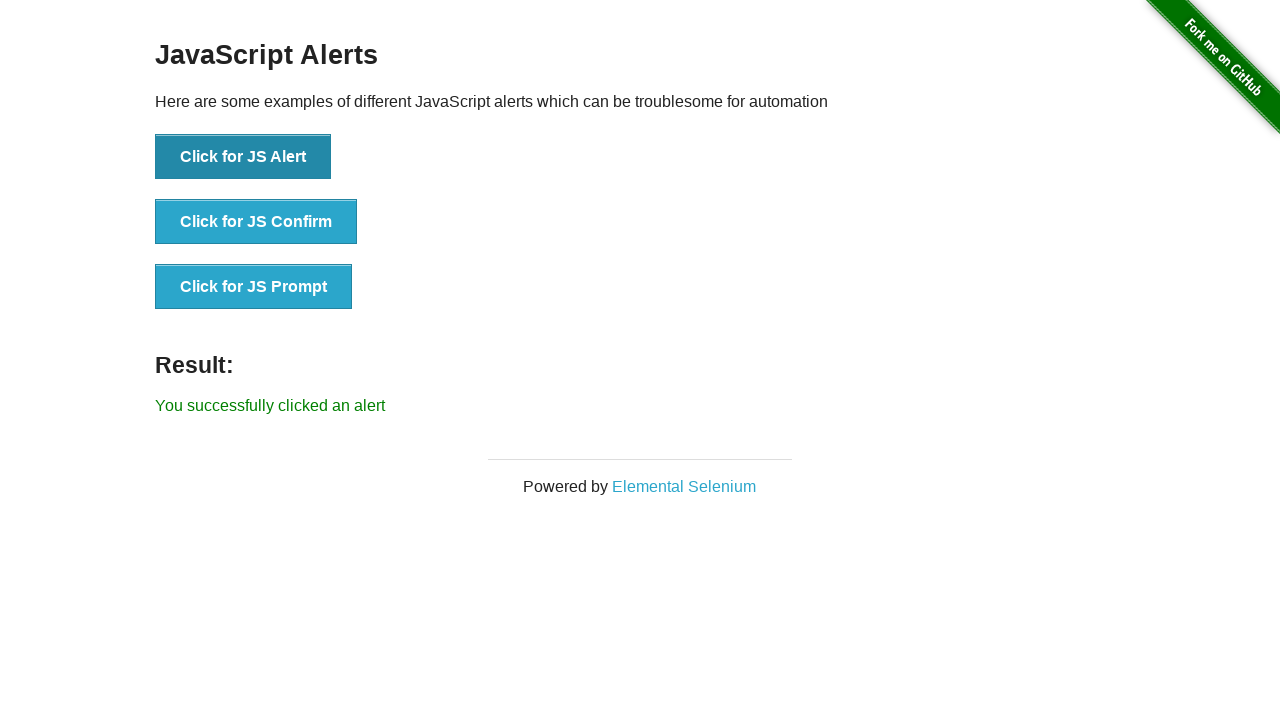

Set up one-time dialog handler to accept next alert
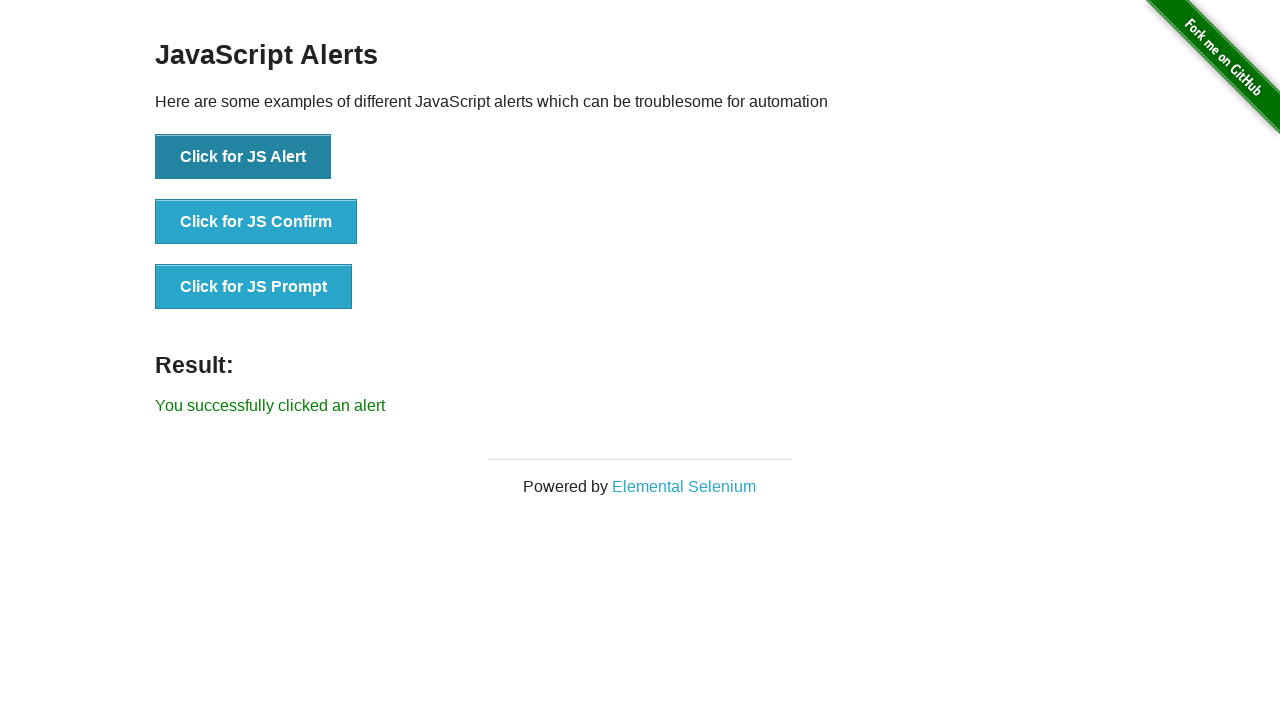

Clicked button to trigger JavaScript alert and accepted the dialog at (243, 157) on xpath=//button[text()='Click for JS Alert']
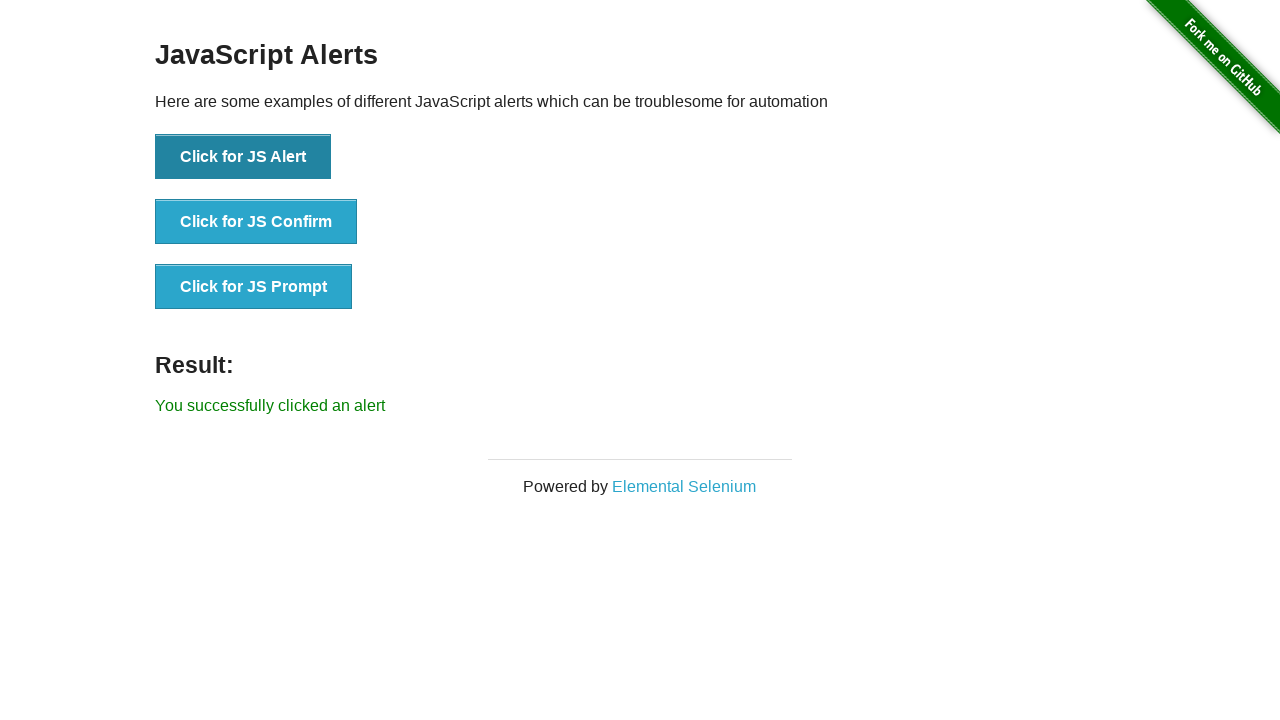

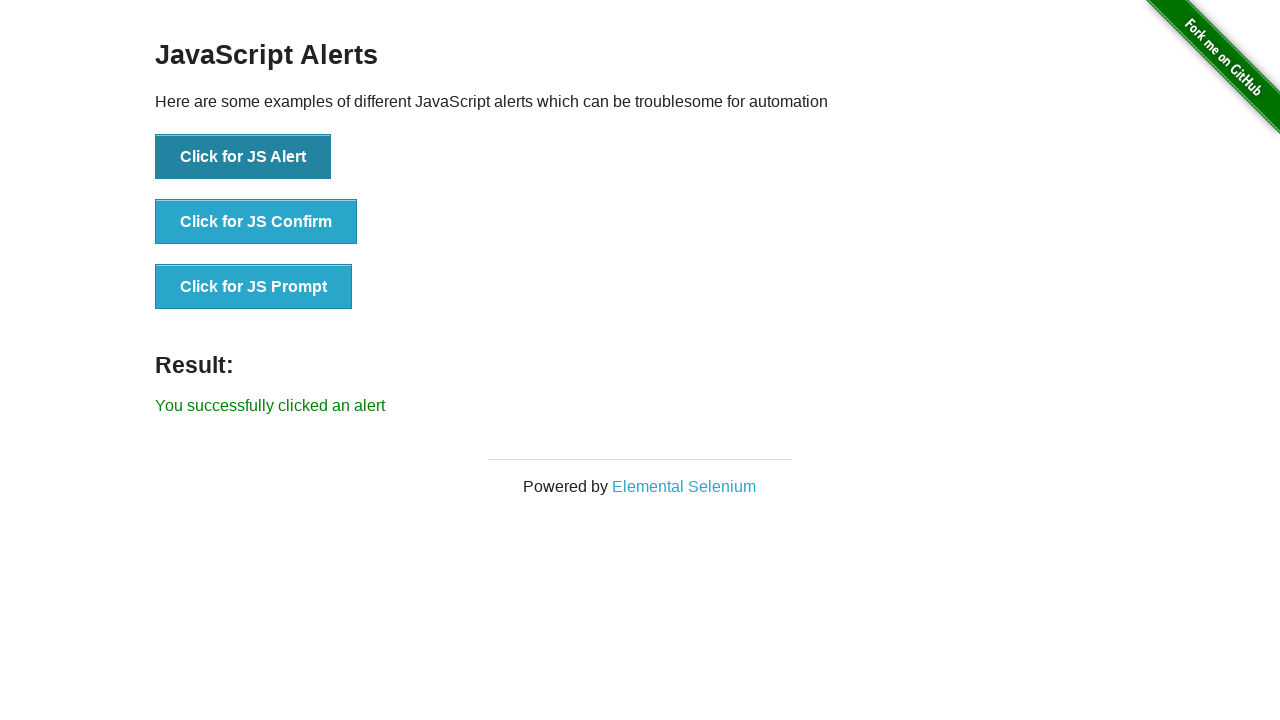